Navigates to the NASDAQ Tesla stock real-time market activity page to verify the page loads successfully

Starting URL: https://www.nasdaq.com/market-activity/stocks/tsla/real-time

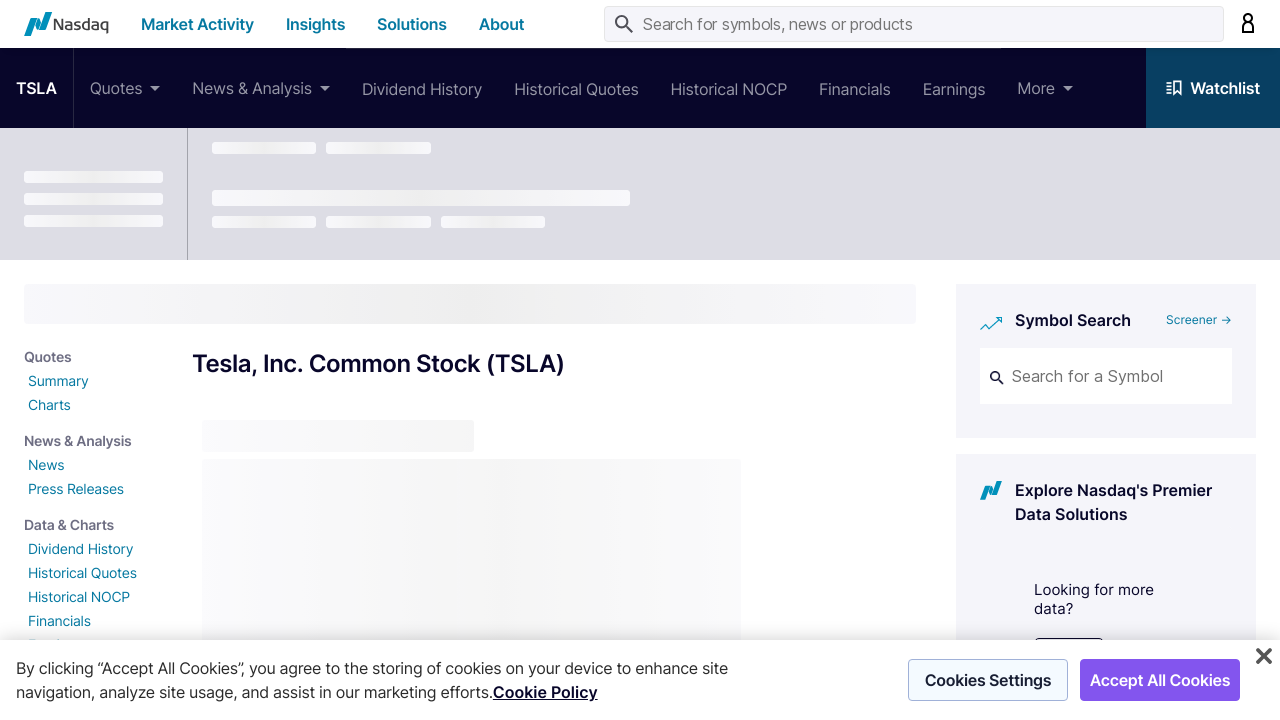

Waited for page DOM content to load on NASDAQ Tesla stock real-time activity page
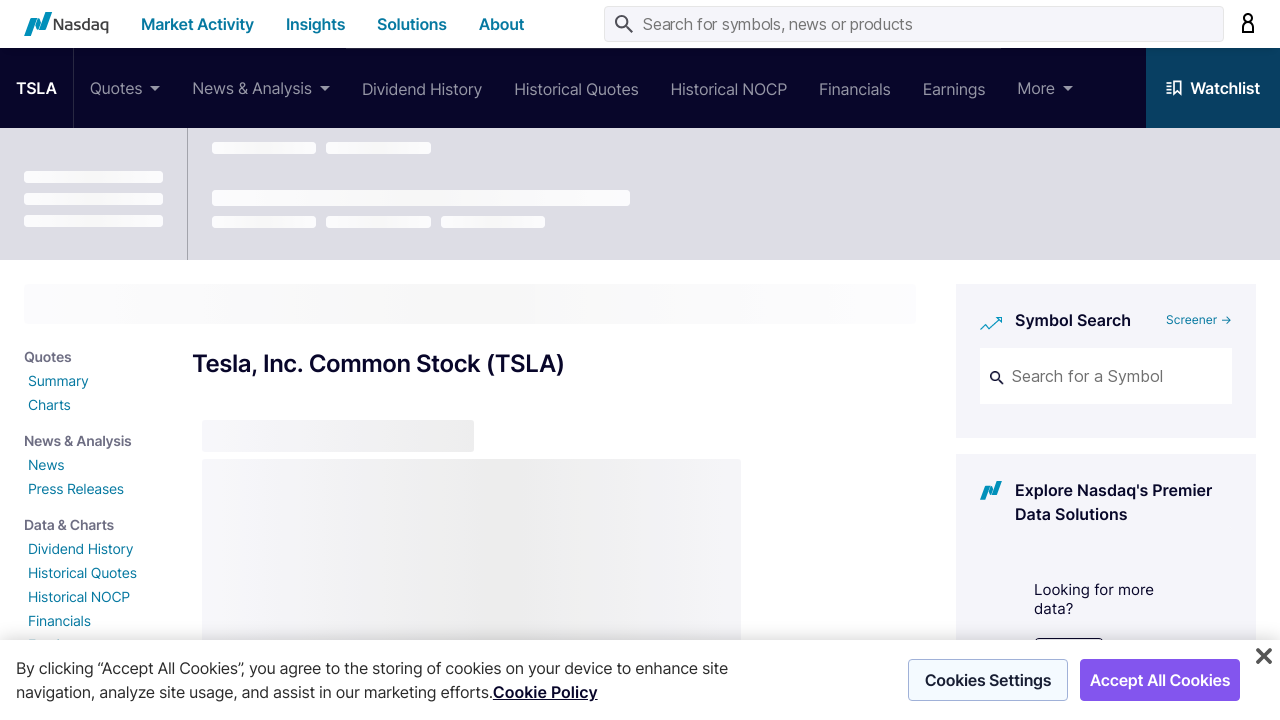

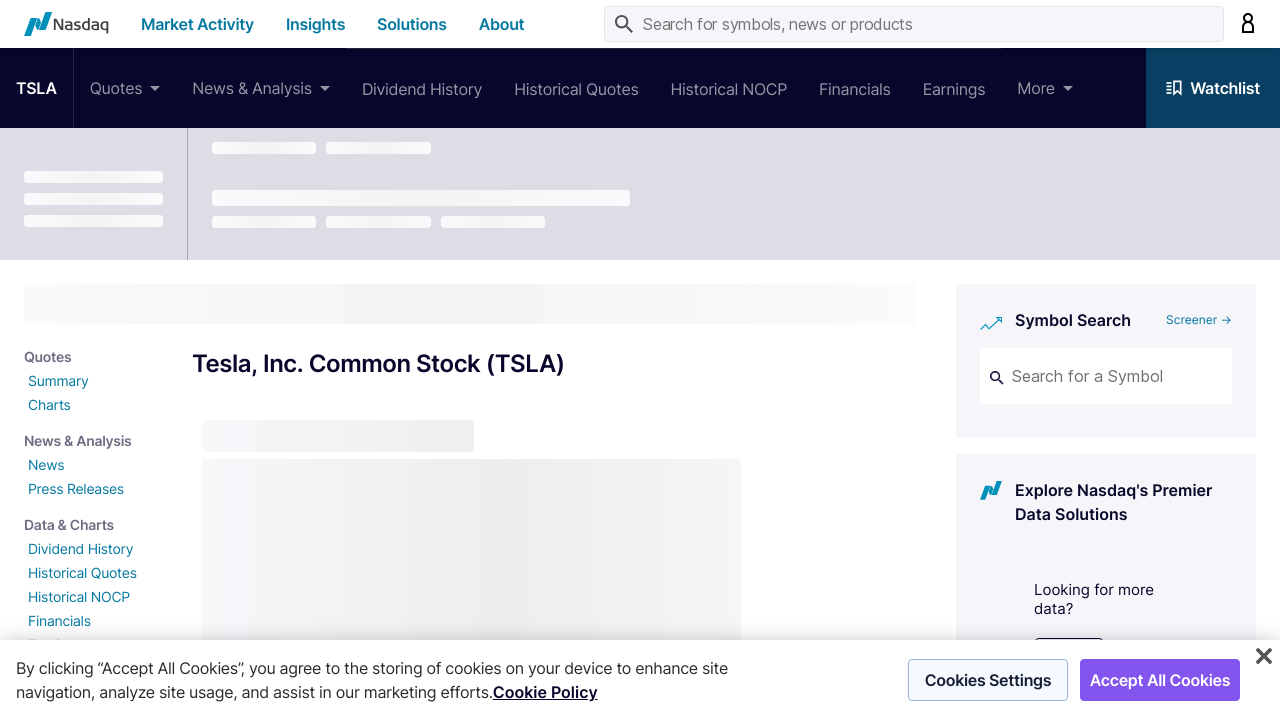